Tests clicking on 4 dynamically appearing buttons in sequence and verifies that "All Buttons Clicked" message appears after all buttons are clicked

Starting URL: https://testpages.herokuapp.com/styled/dynamic-buttons-simple.html

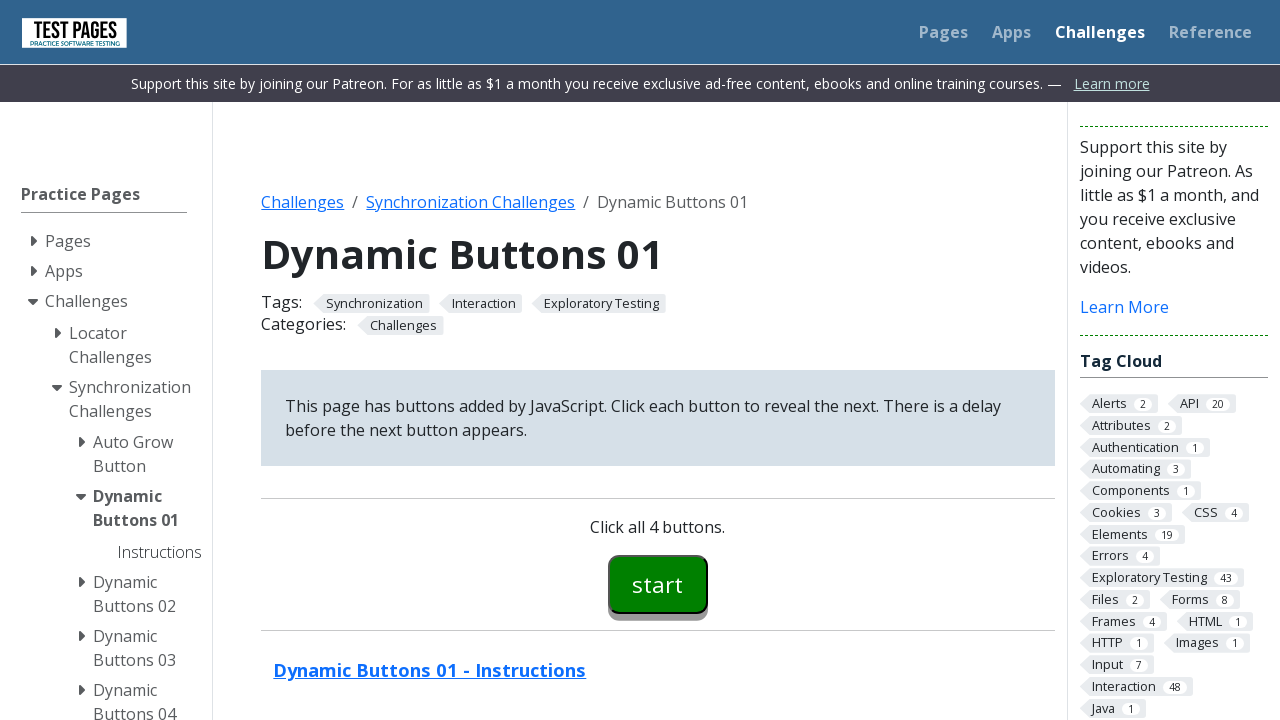

Clicked first button (button00) at (658, 584) on #button00
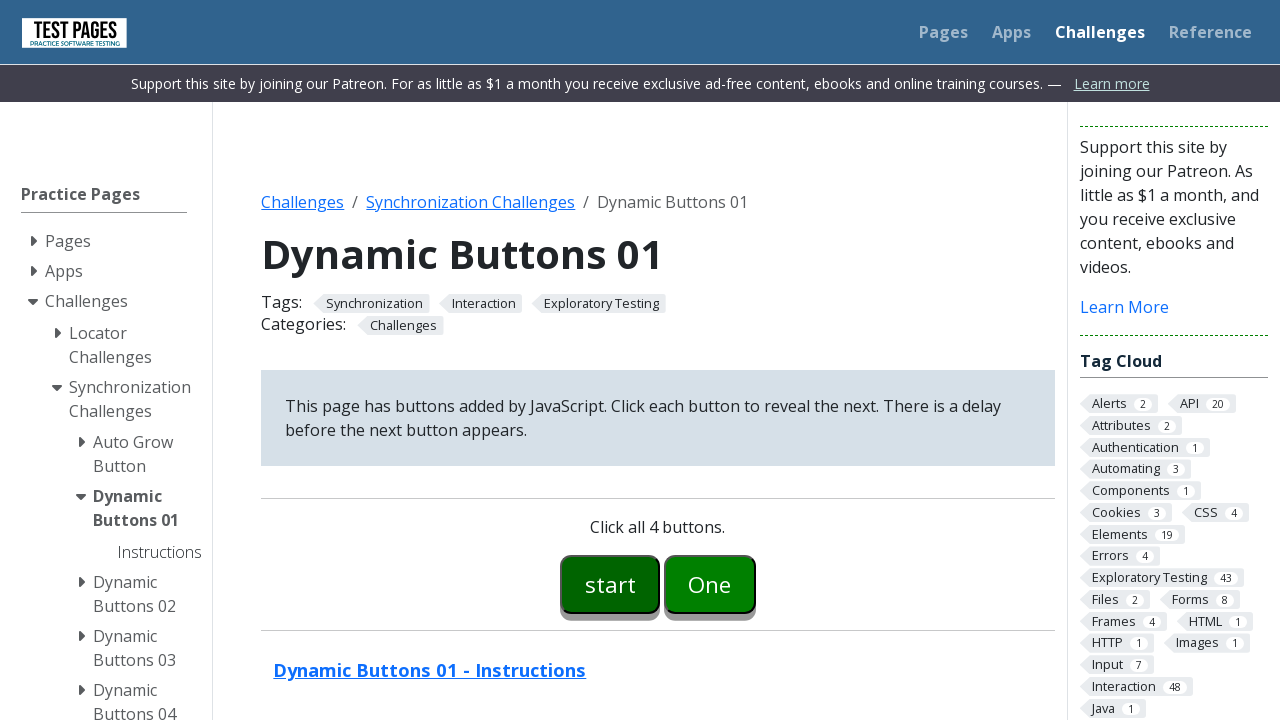

Second button (button01) became visible
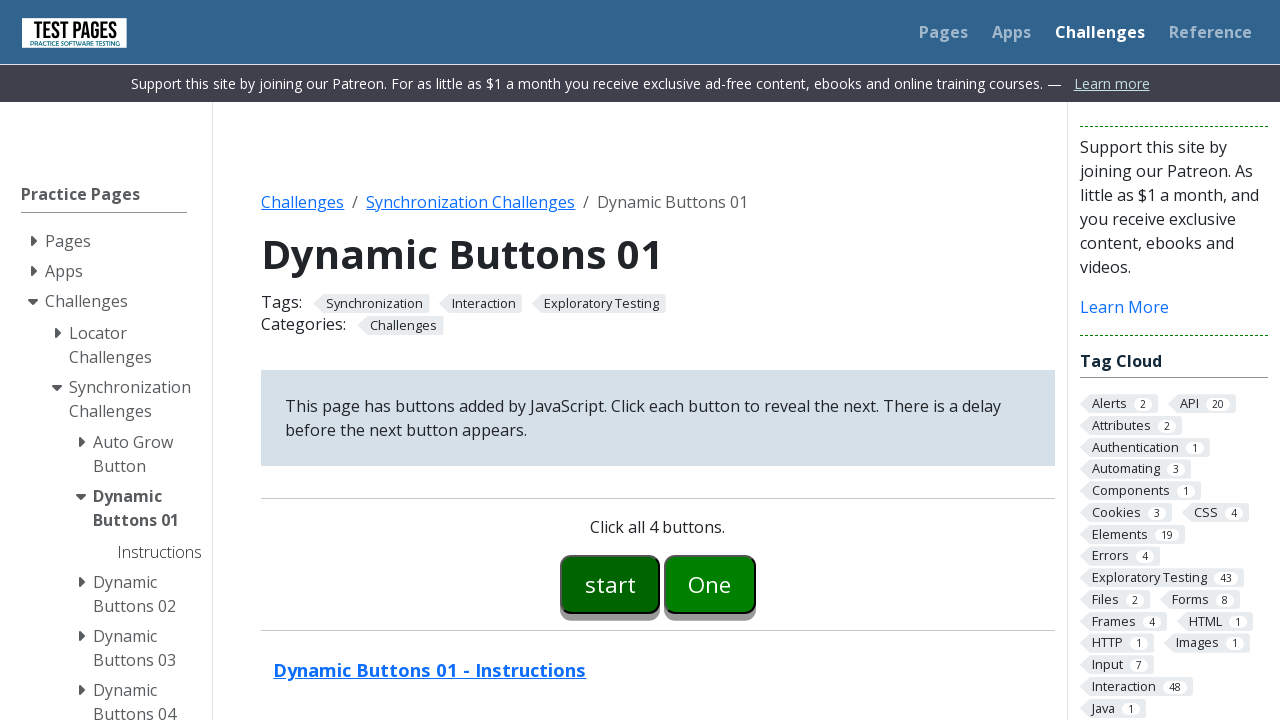

Clicked second button (button01) at (710, 584) on #button01
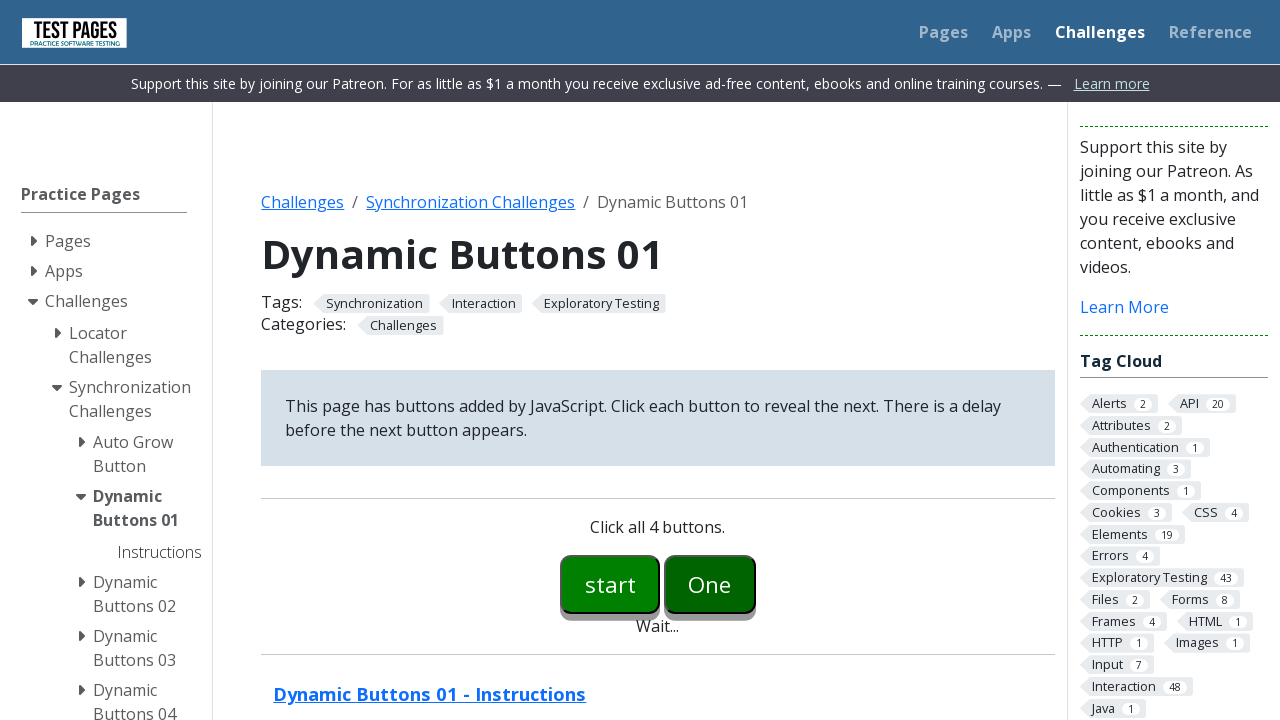

Third button (button02) became visible
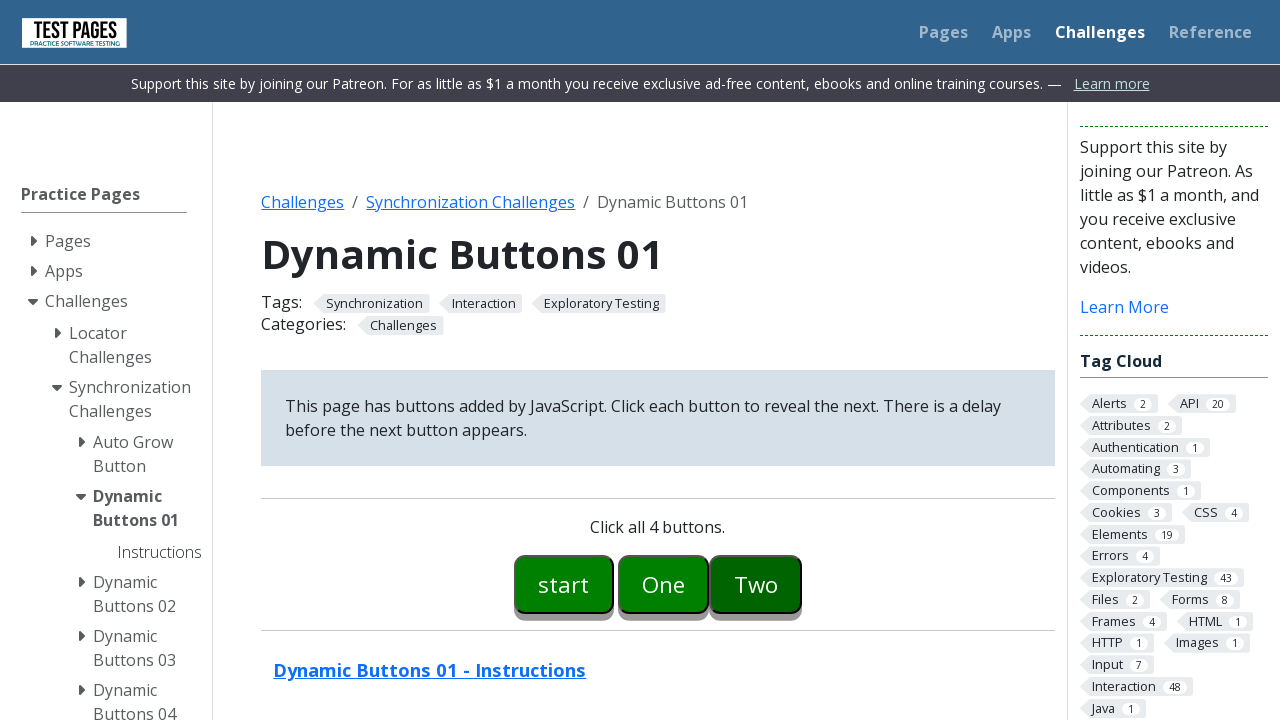

Clicked third button (button02) at (756, 584) on #button02
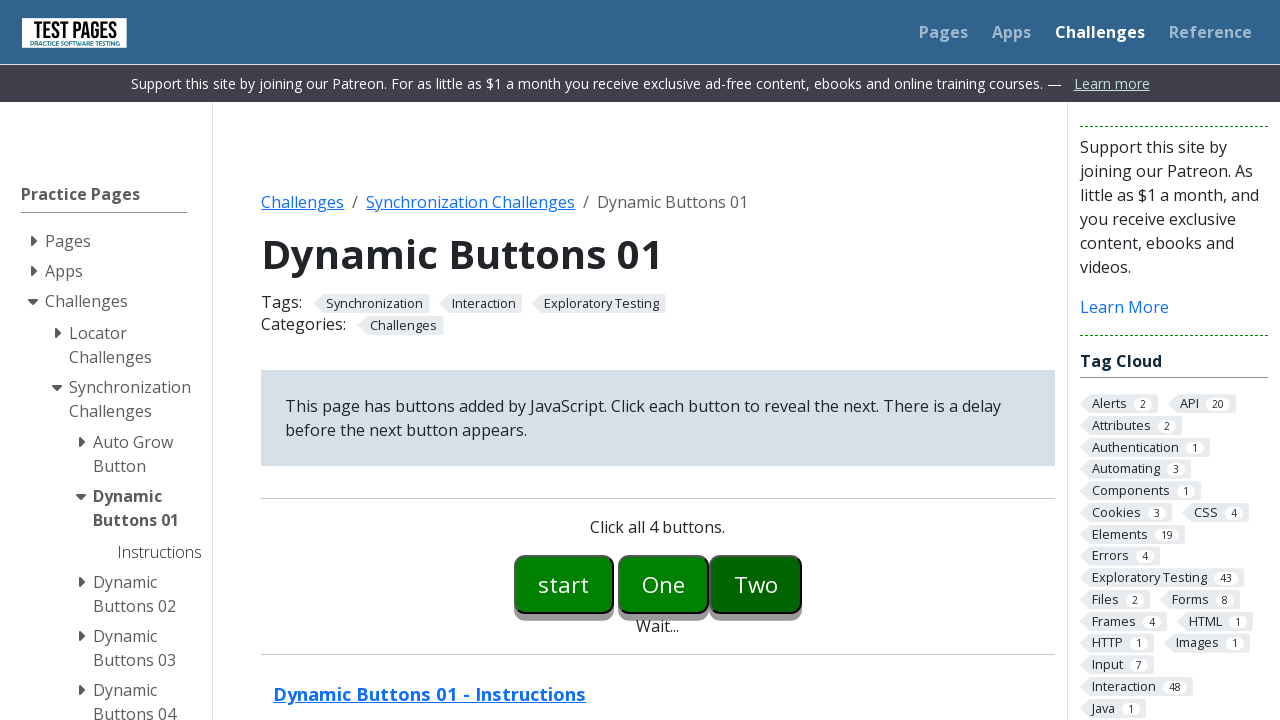

Fourth button (button03) became visible
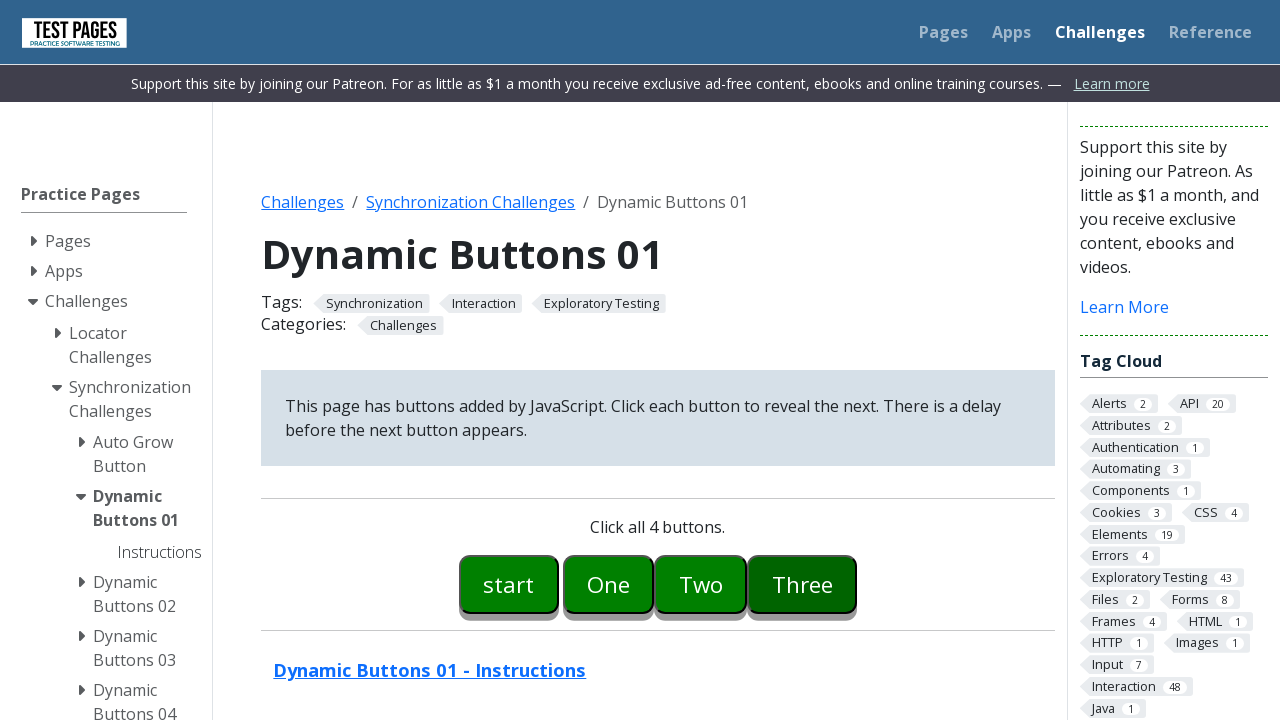

Clicked fourth button (button03) at (802, 584) on #button03
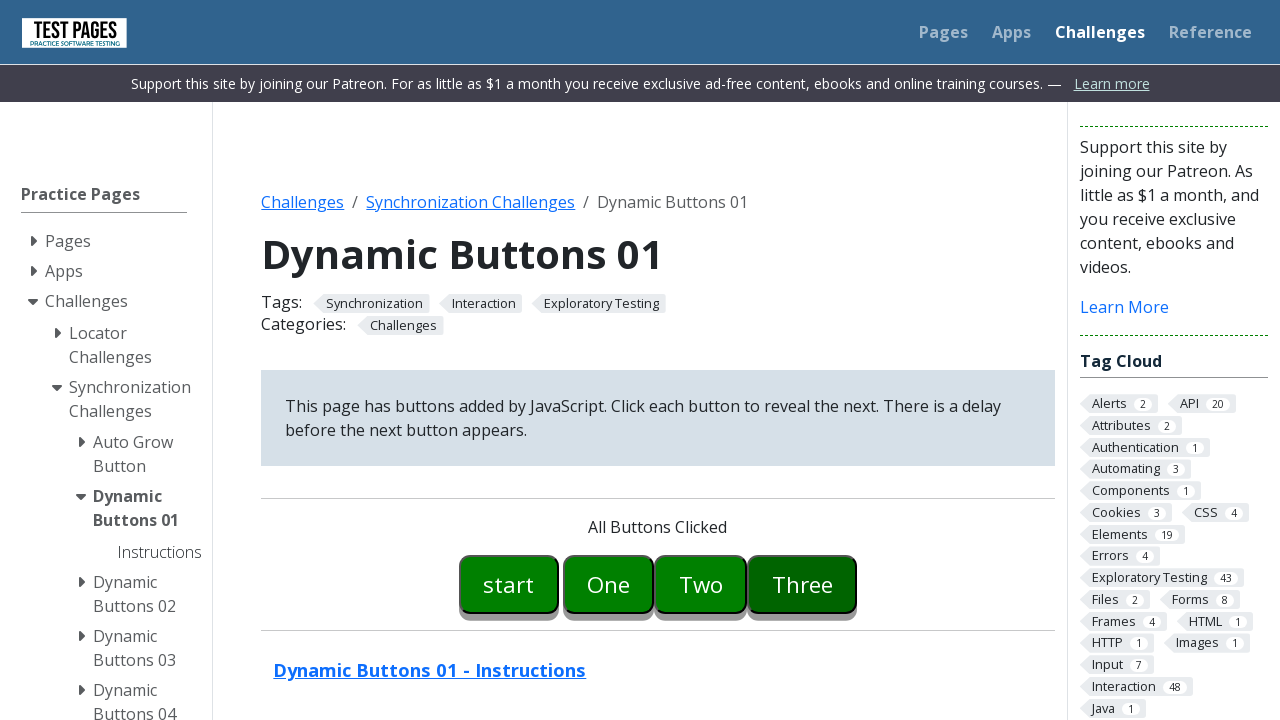

Success message element loaded
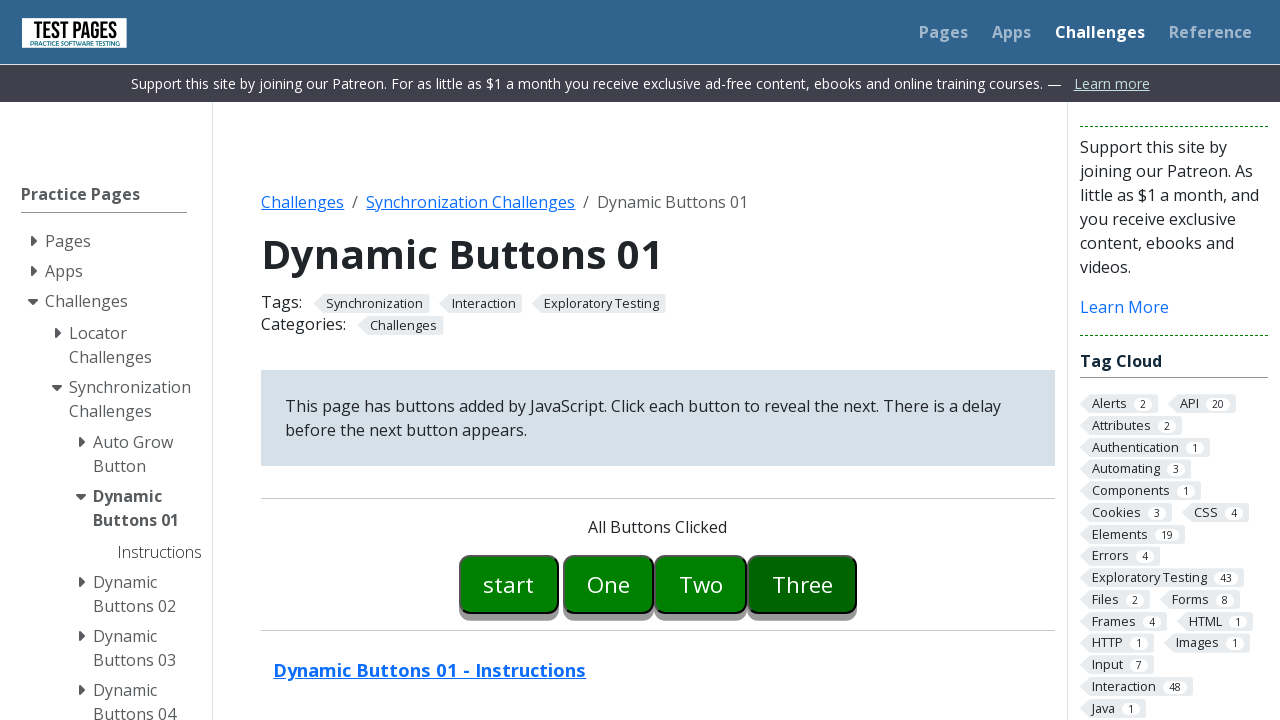

Verified 'All Buttons Clicked' message appeared
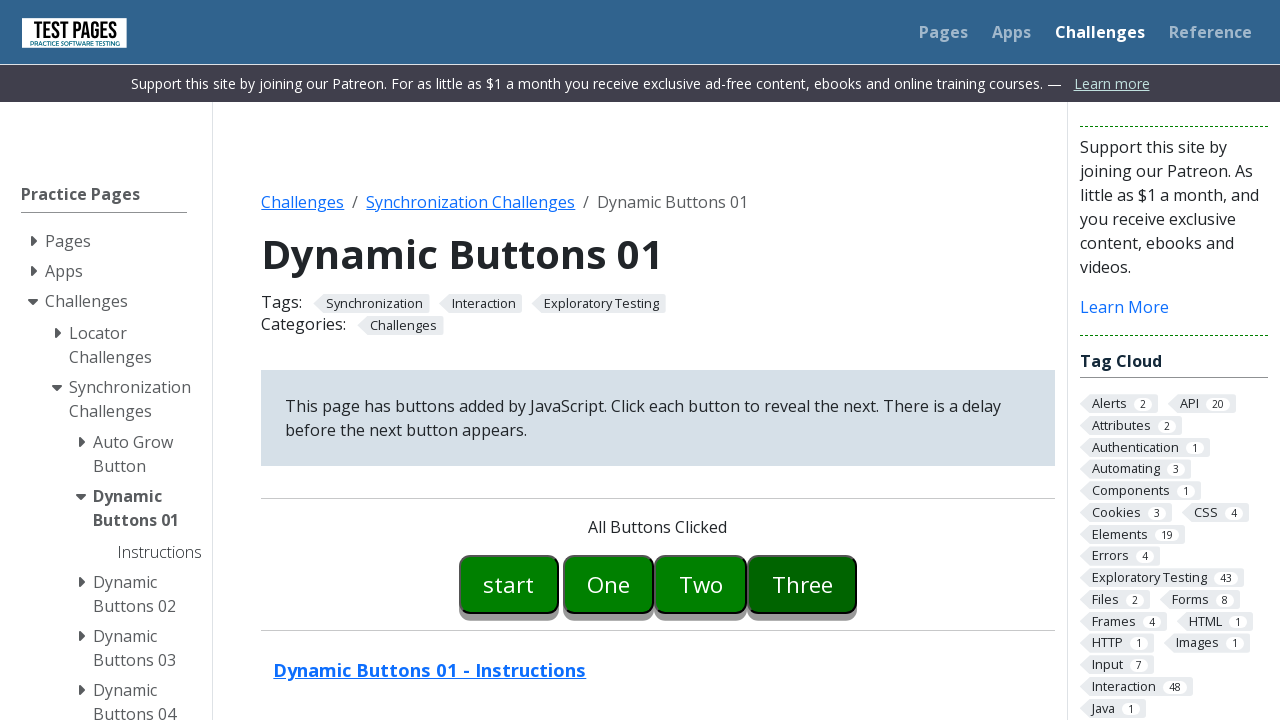

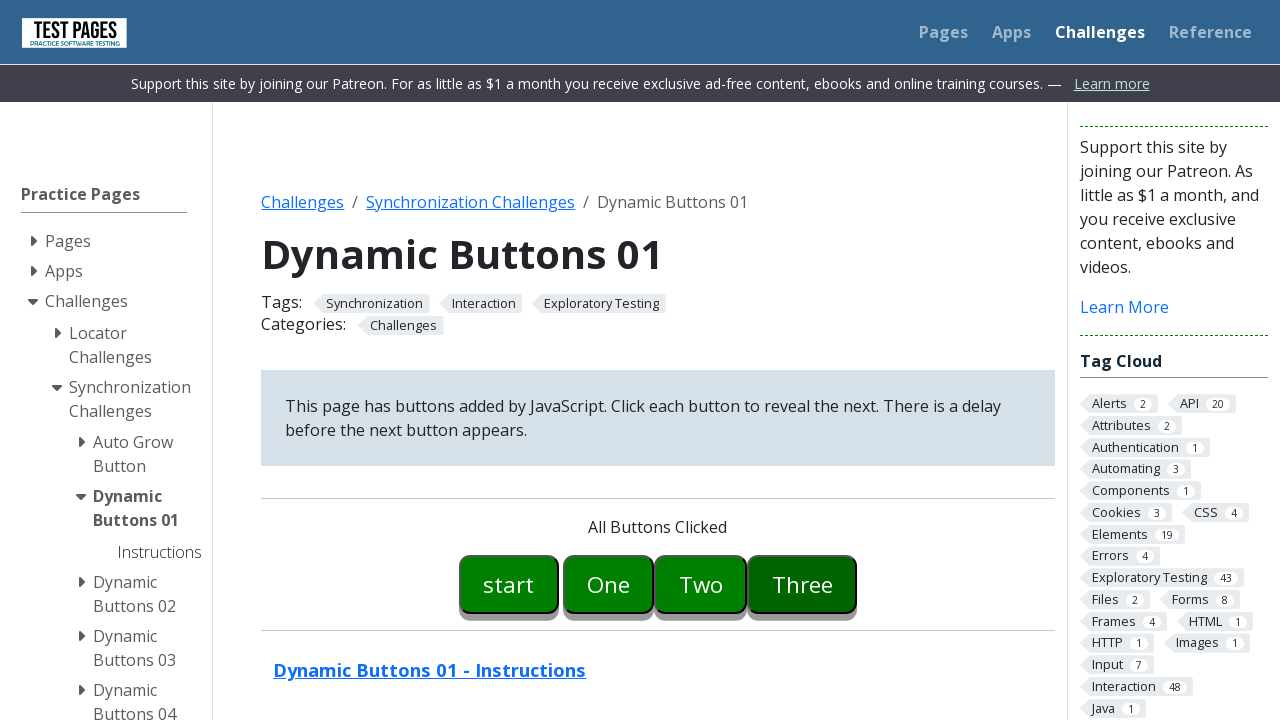